Verifies that the Playwright homepage has "Playwright" in the title, contains a "Get Started" link with the correct href attribute, and clicking it navigates to the intro documentation page.

Starting URL: https://playwright.dev

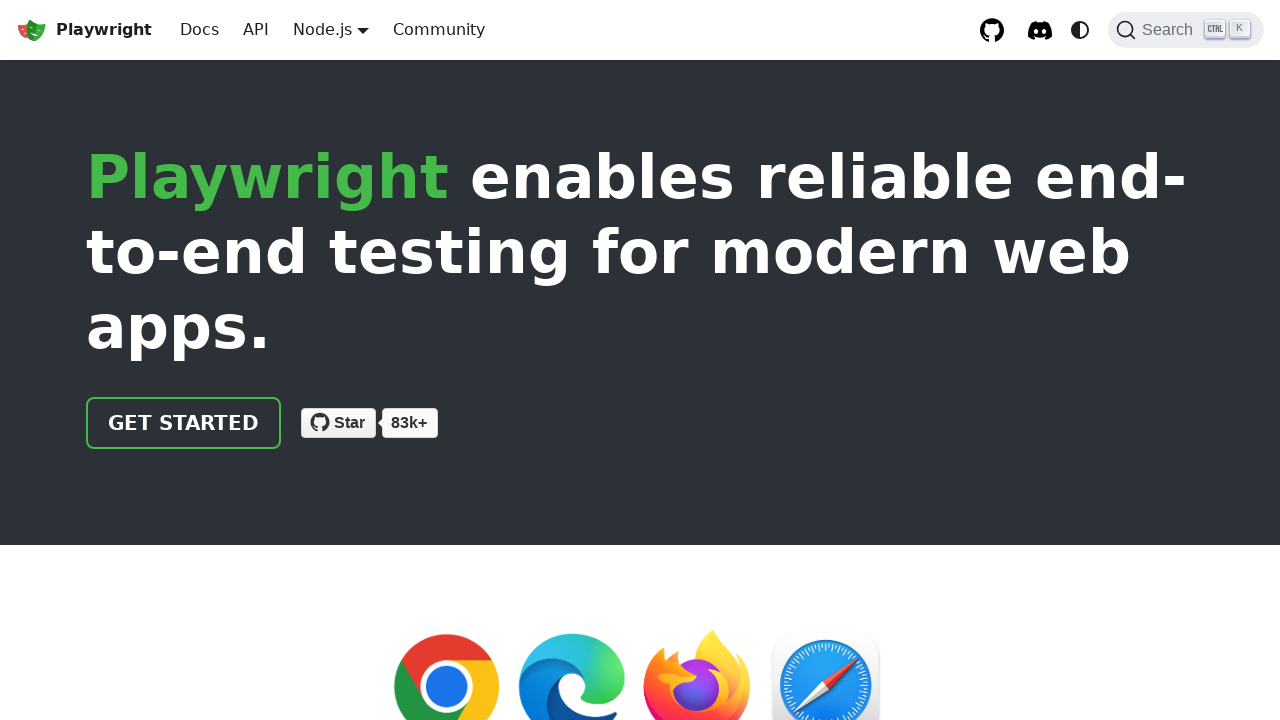

Verified page title contains 'Playwright'
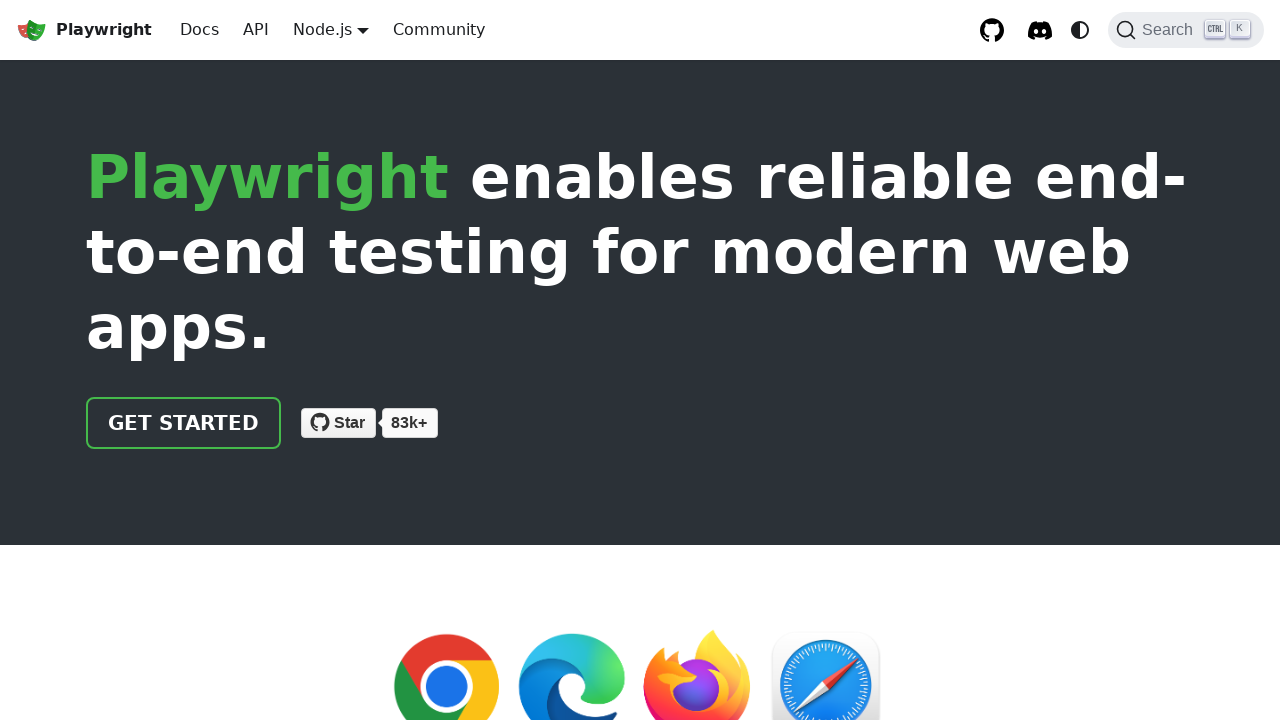

Located 'Get Started' link element
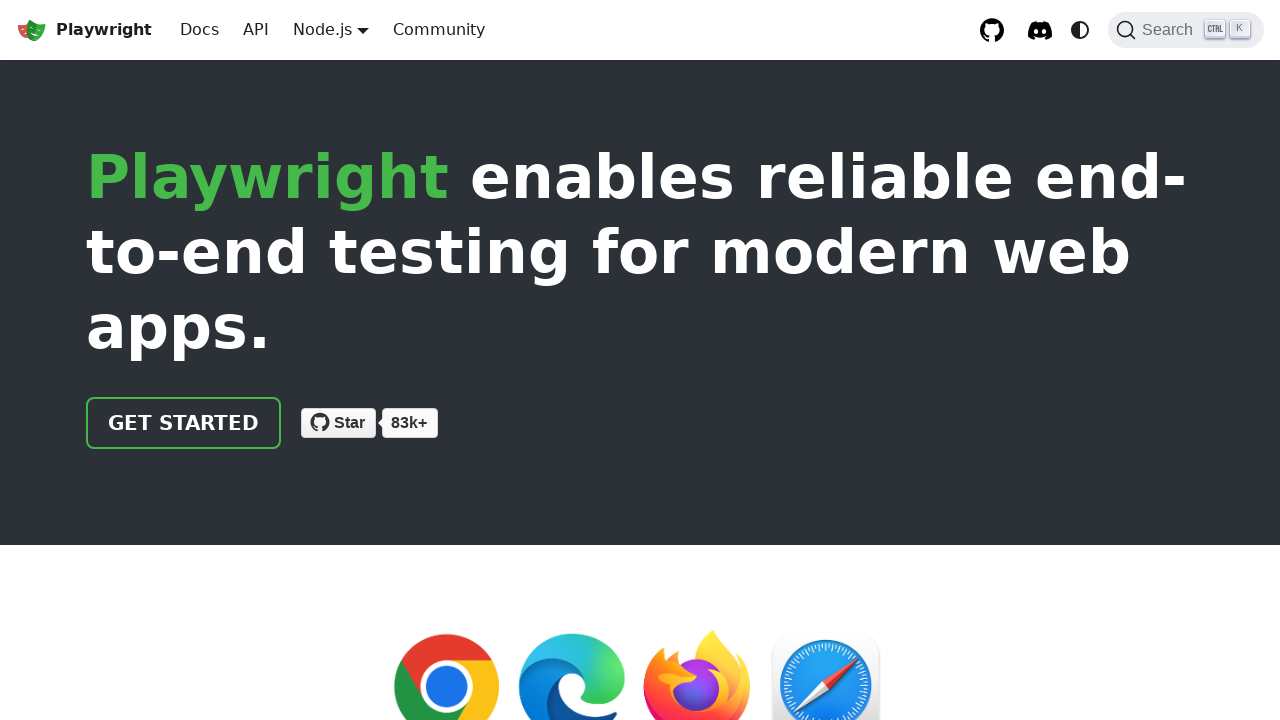

Verified 'Get Started' link has href attribute '/docs/intro'
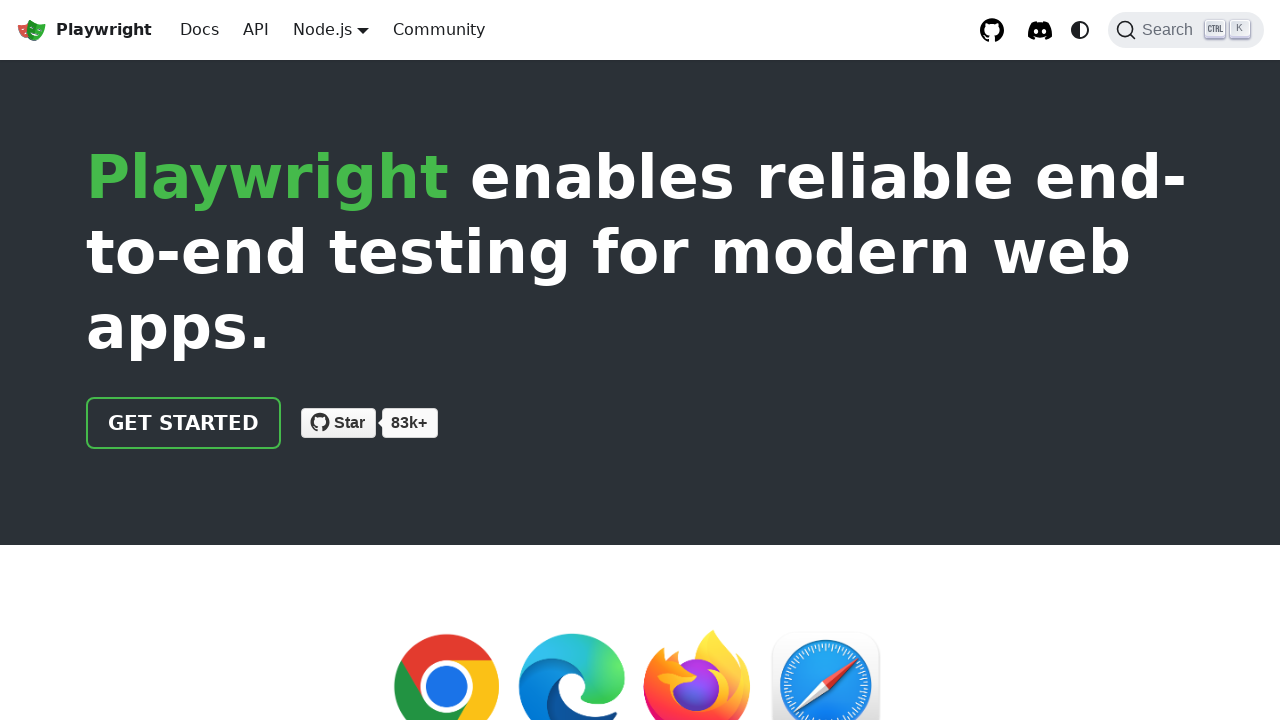

Clicked 'Get Started' link at (184, 423) on text=Get Started
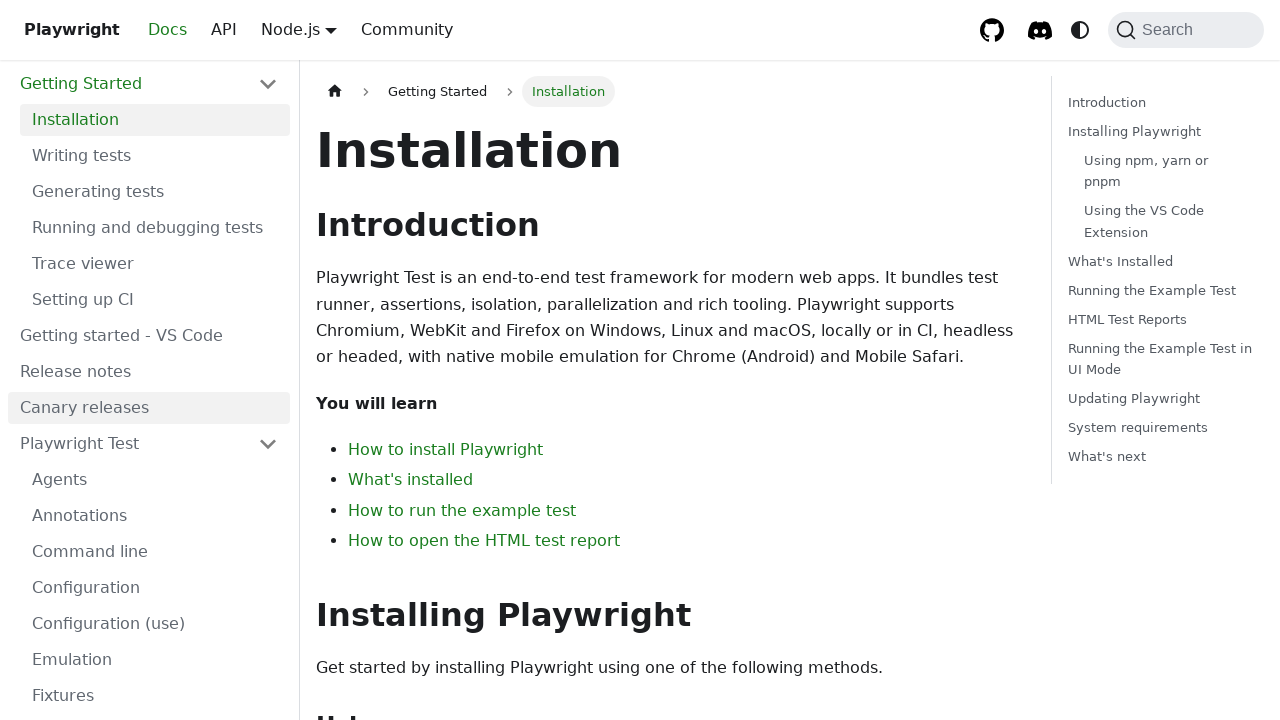

Verified navigation to intro documentation page
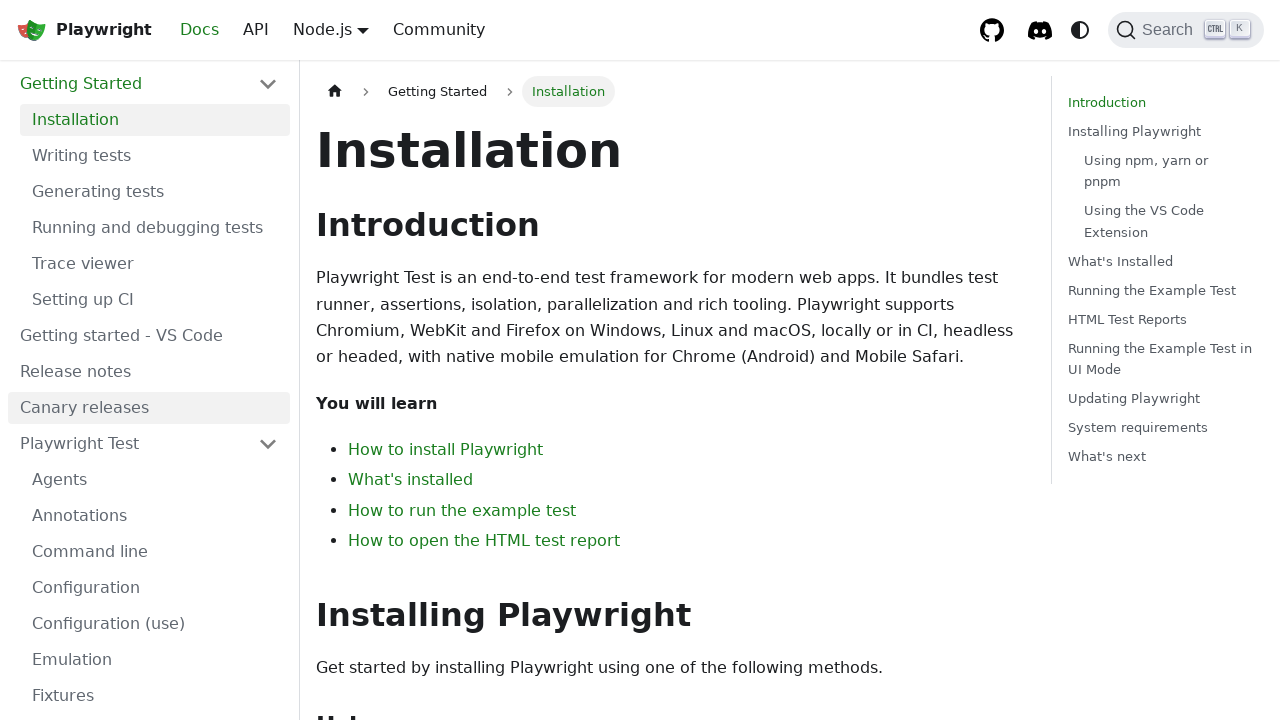

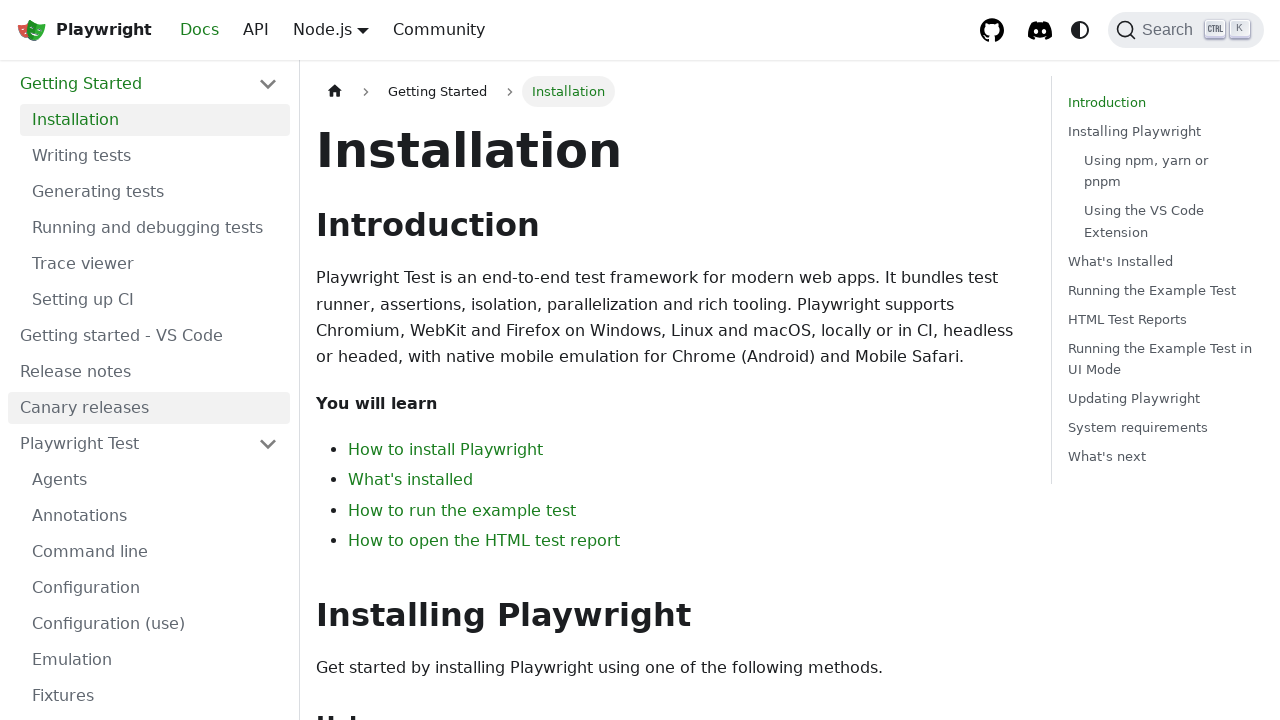